Tests date picker functionality by selecting a specific date (November 10, 1997) from a calendar widget

Starting URL: https://www.dummyticket.com/dummy-ticket-for-visa-application/

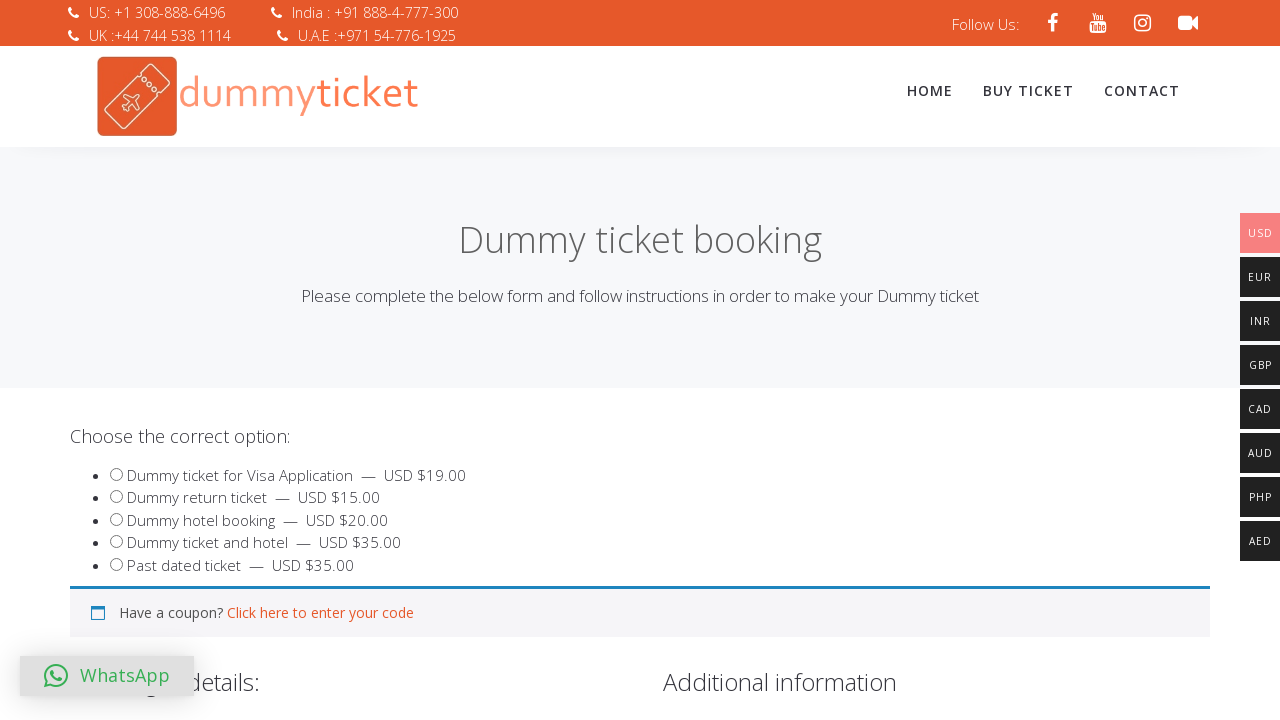

Clicked on date of birth input to open date picker at (344, 360) on #dob
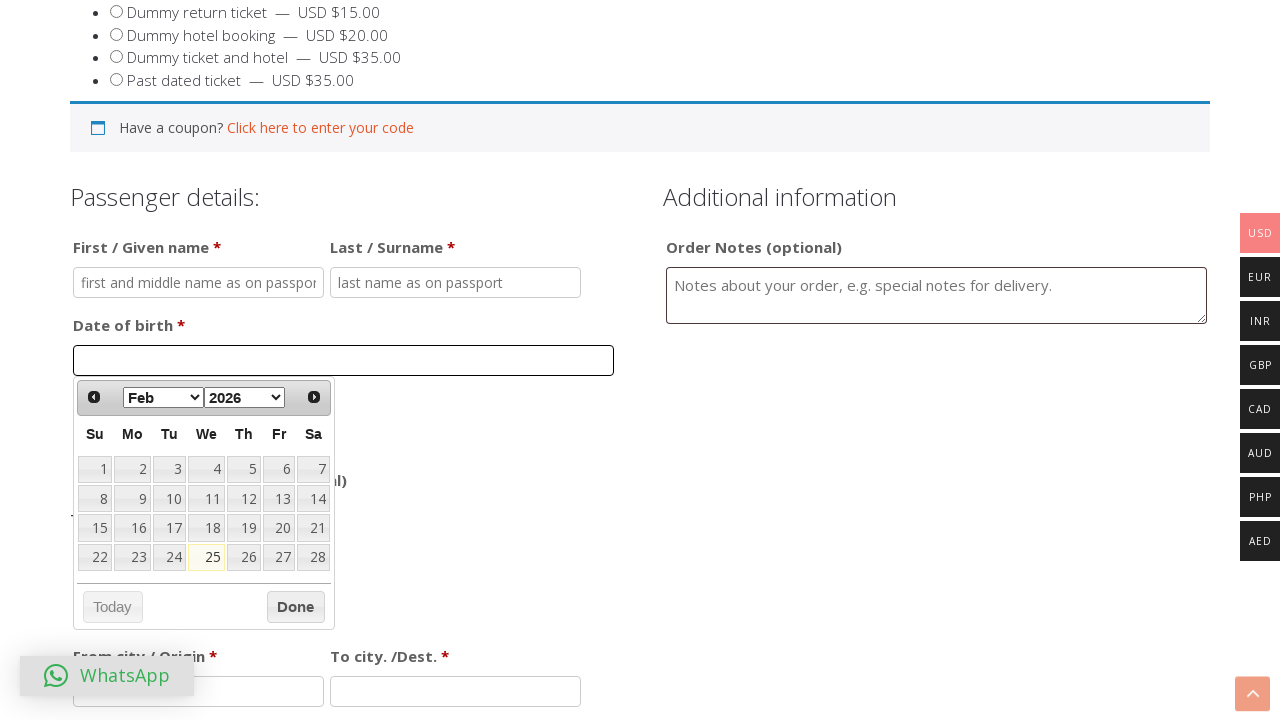

Selected November from month dropdown on select.ui-datepicker-month
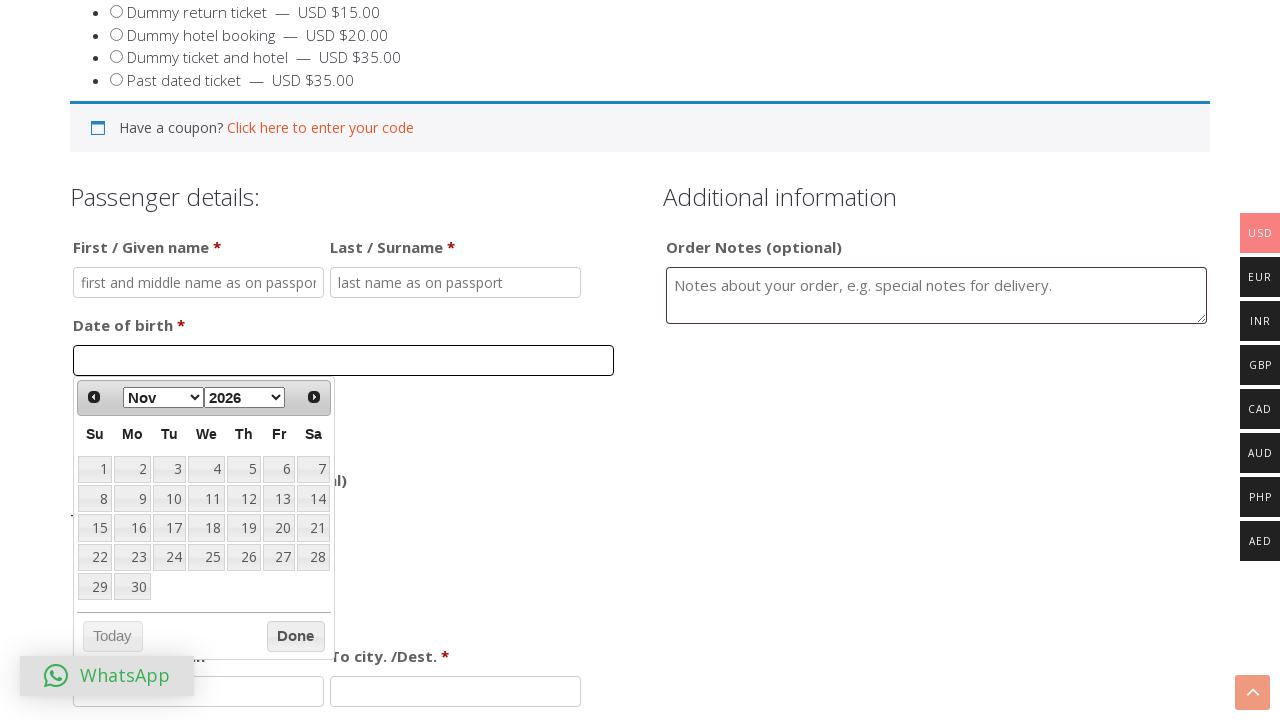

Selected 1997 from year dropdown on select.ui-datepicker-year
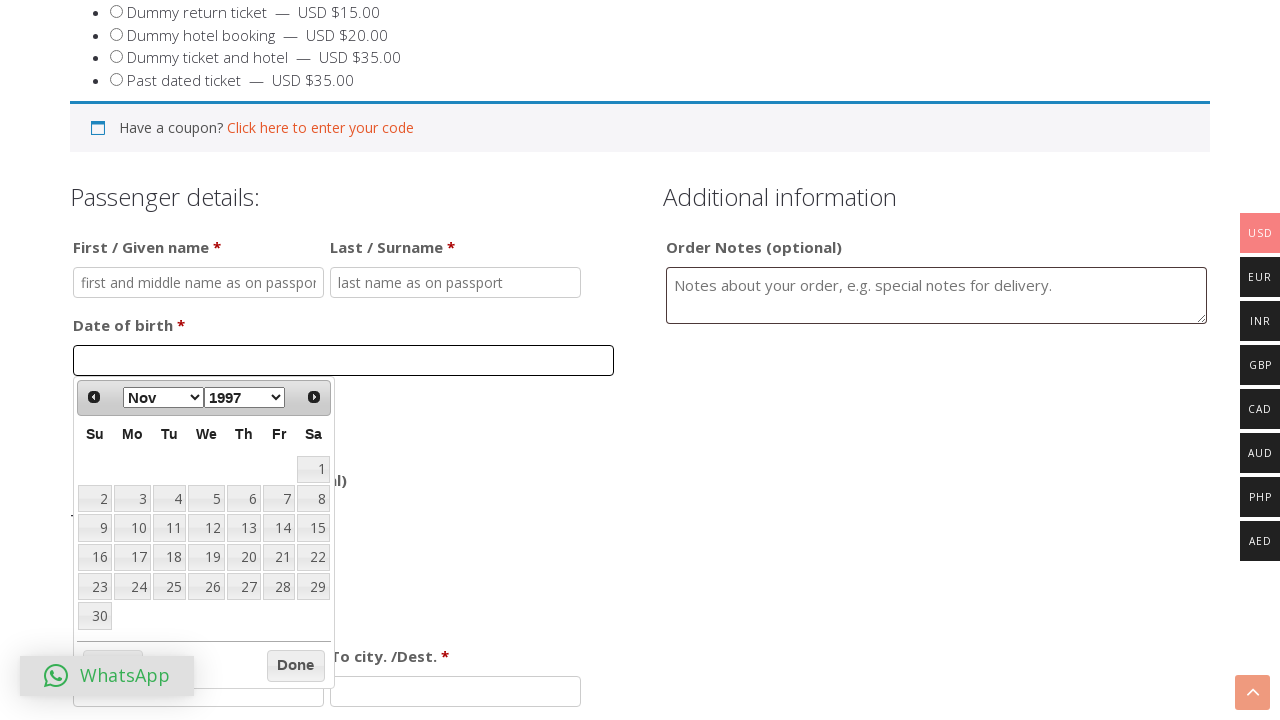

Clicked on day 10 to select November 10, 1997 at (132, 528) on xpath=//table[@class='ui-datepicker-calendar']//tr/td/a[text()='10']
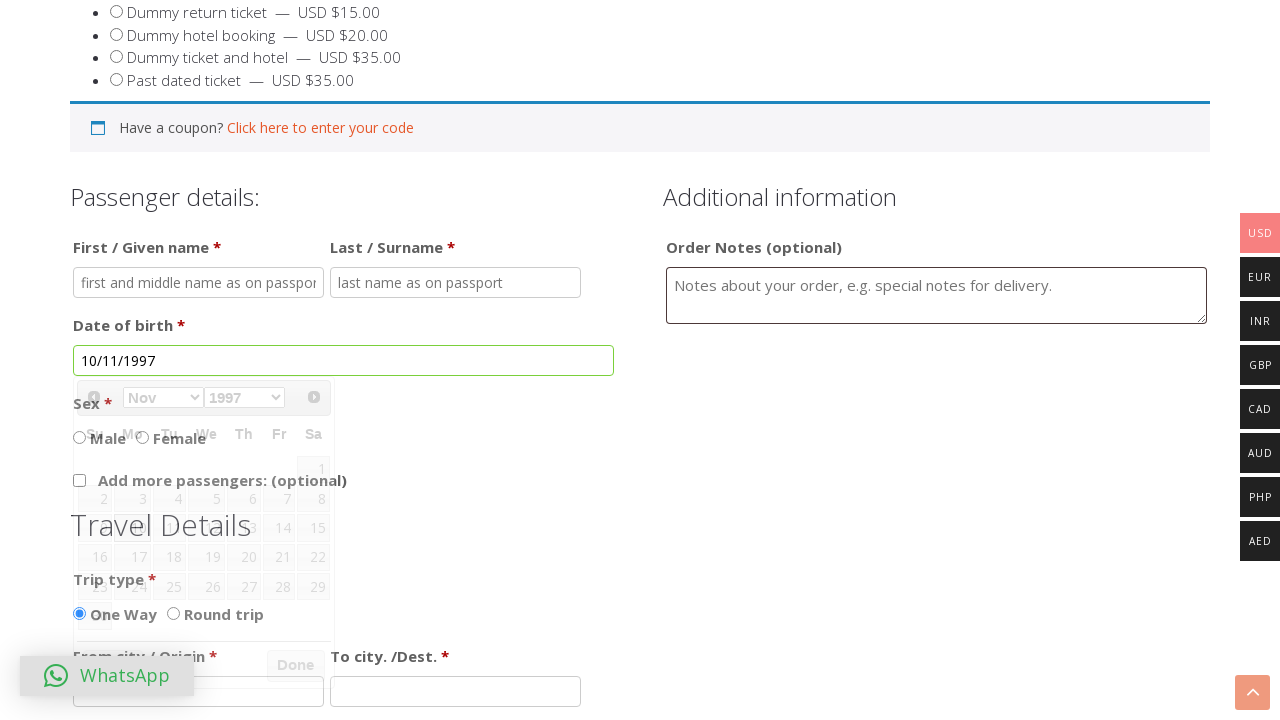

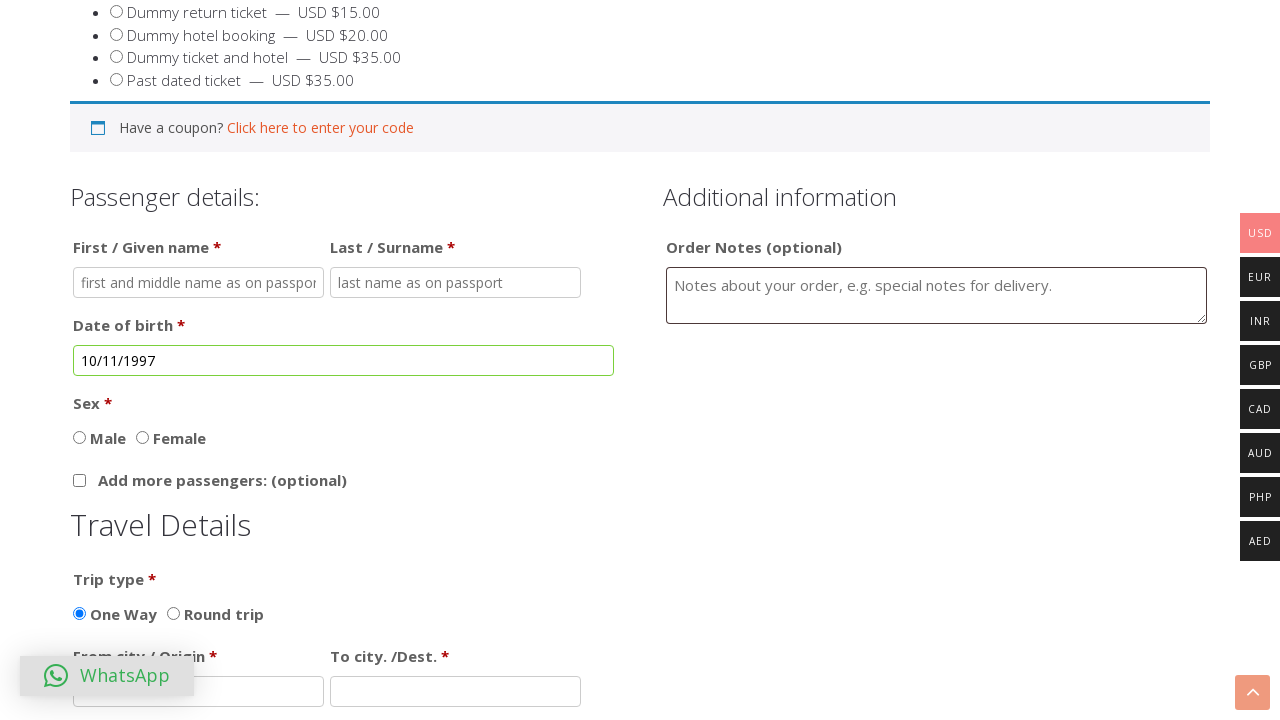